Tests authorization with invalid email credentials to verify error message appears

Starting URL: https://b2c.passport.rt.ru

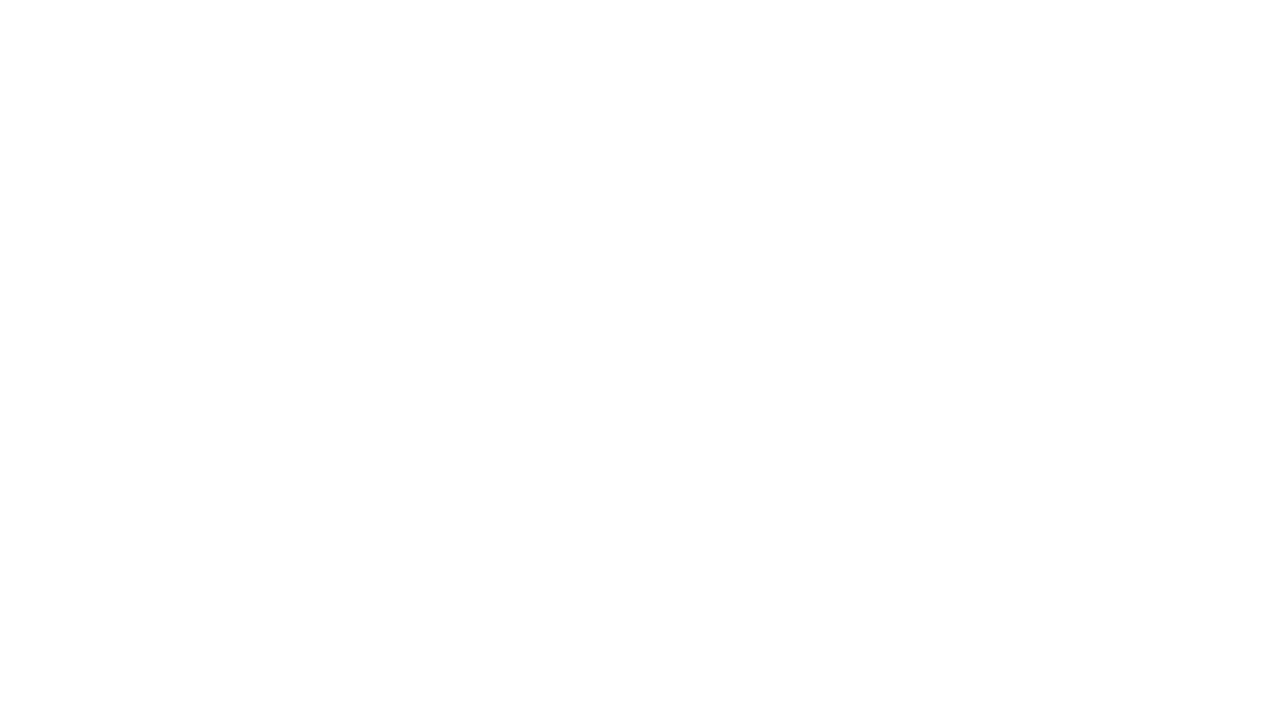

Filled username field with invalid email 'invalid.email@test123.com' on #username
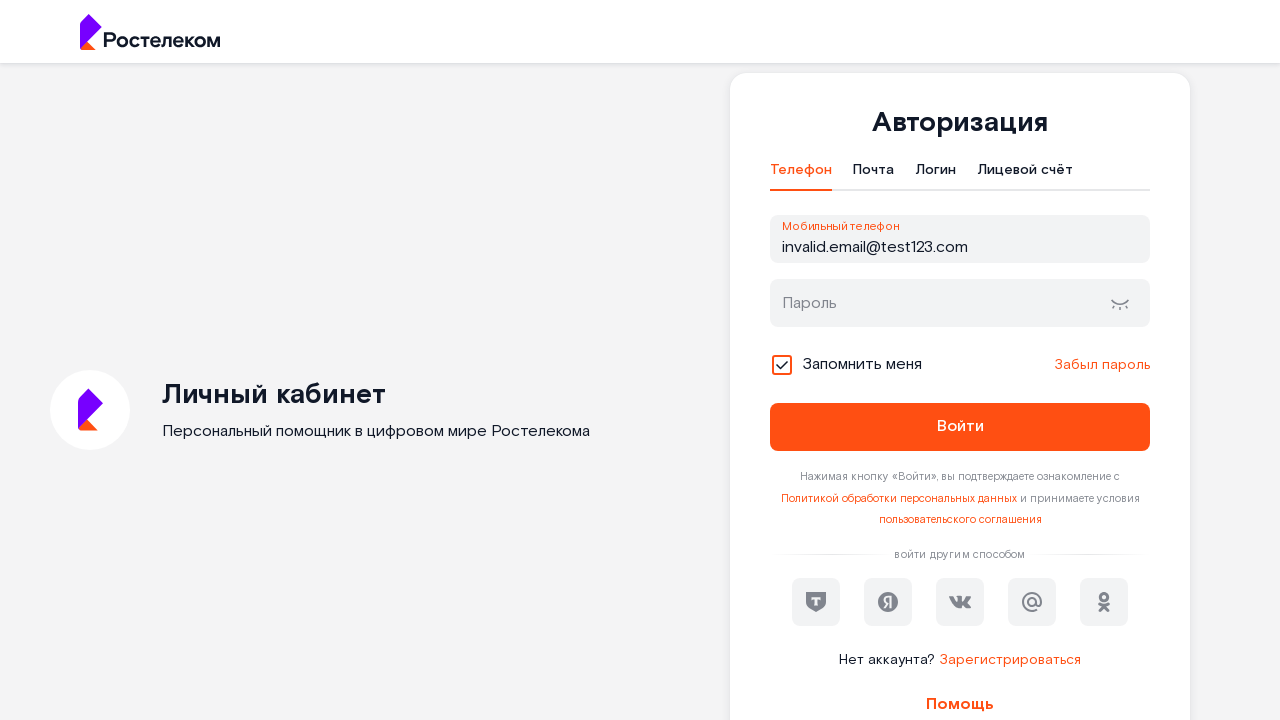

Filled password field with 'TestPass123!' on #password
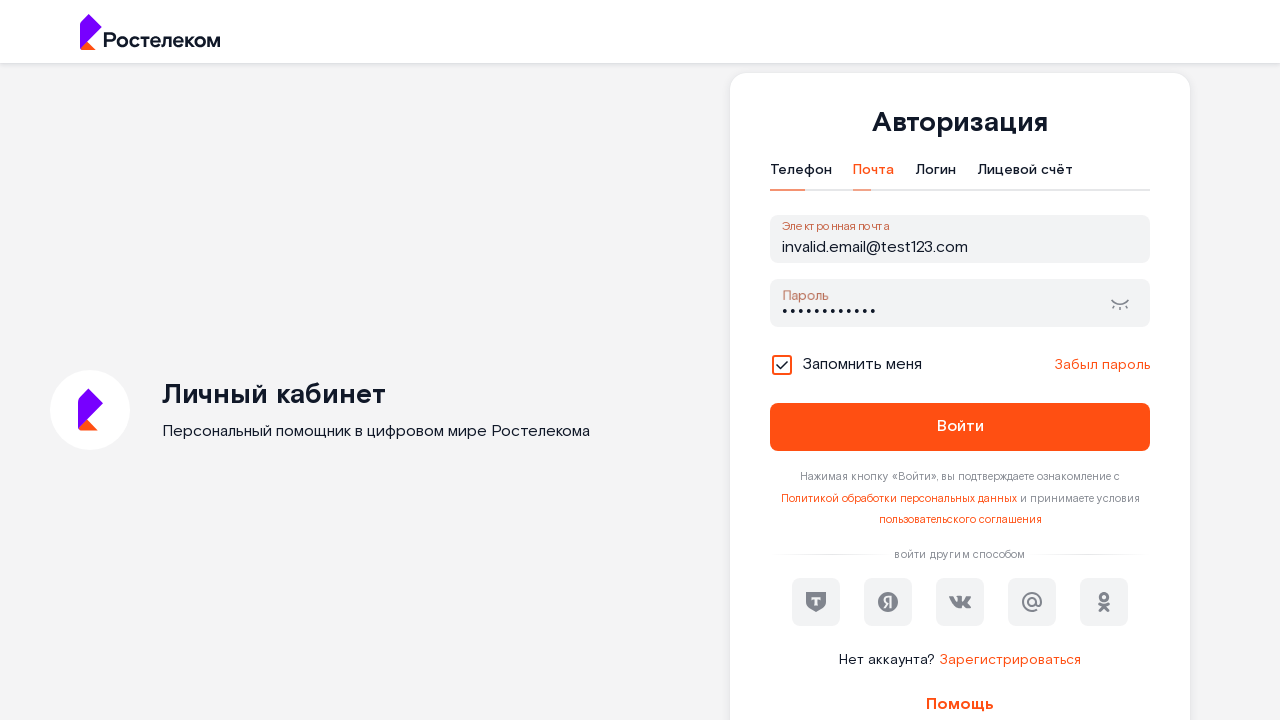

Clicked login button to attempt authorization with invalid email at (960, 427) on #kc-login
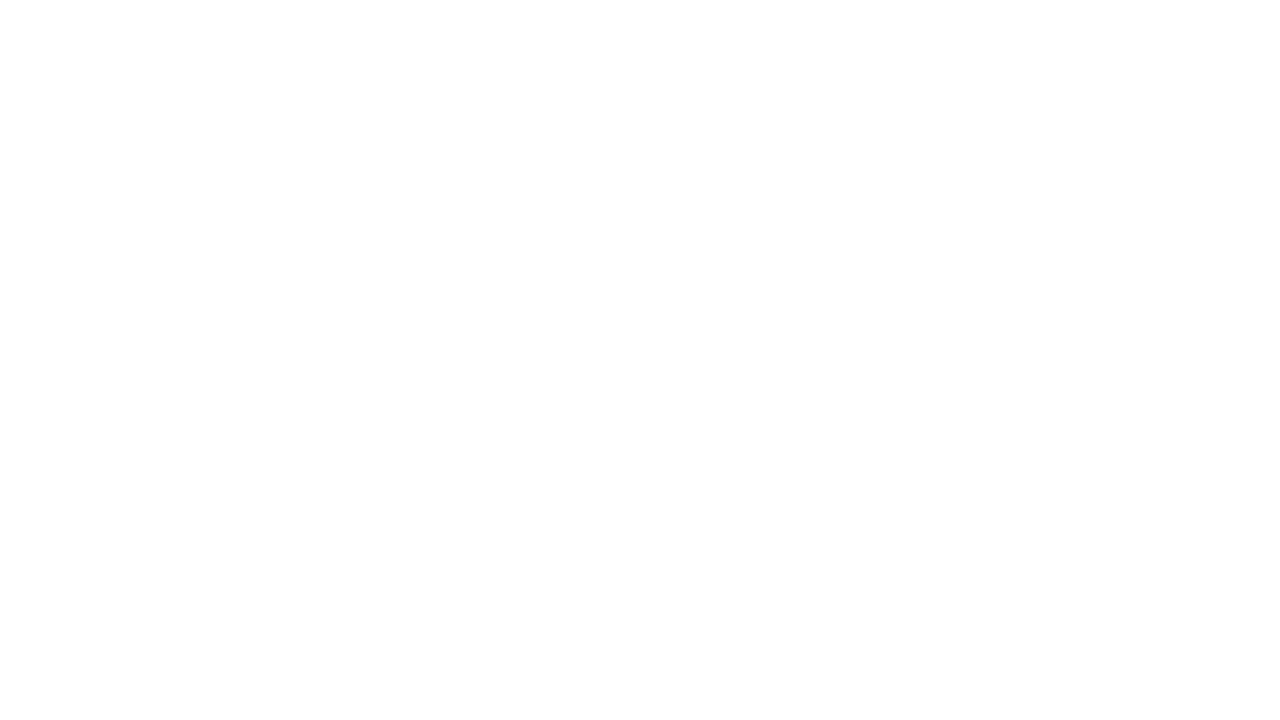

Error message appeared on screen verifying invalid email rejection
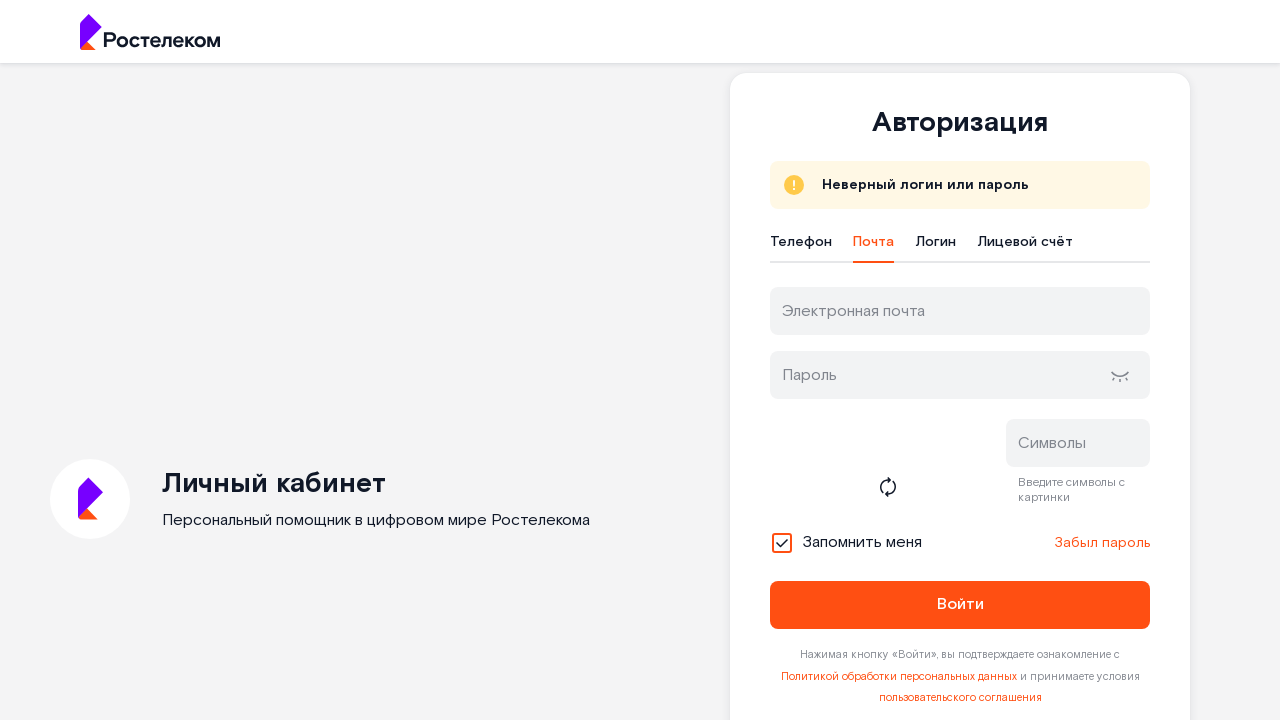

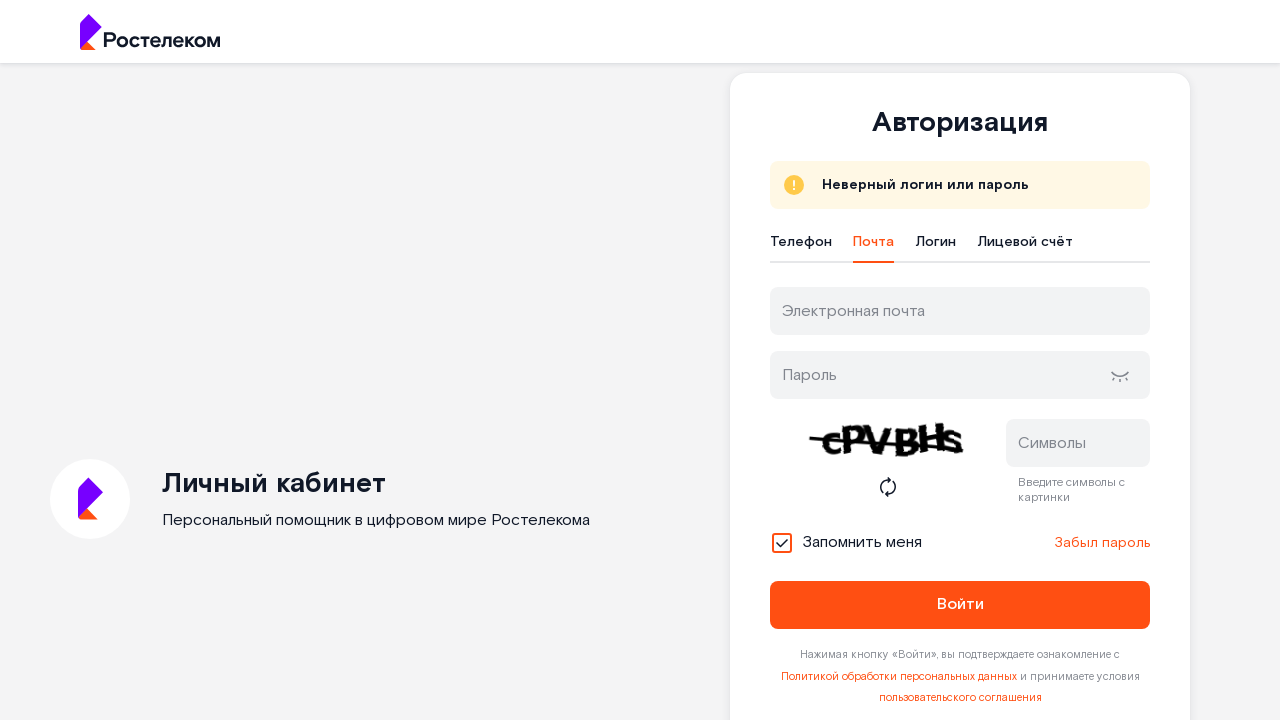